Tests date picker functionality by clearing the existing date and entering a new date value

Starting URL: https://demoqa.com/date-picker

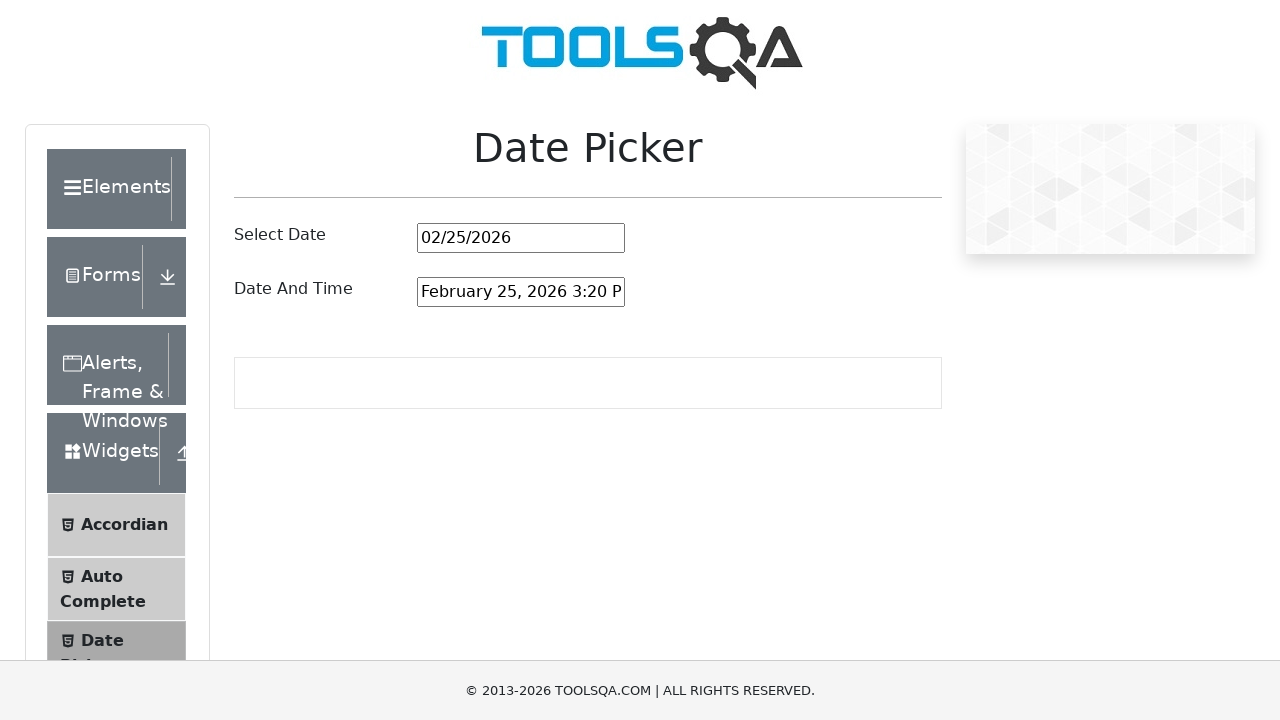

Clicked on the date picker input field at (521, 238) on #datePickerMonthYearInput
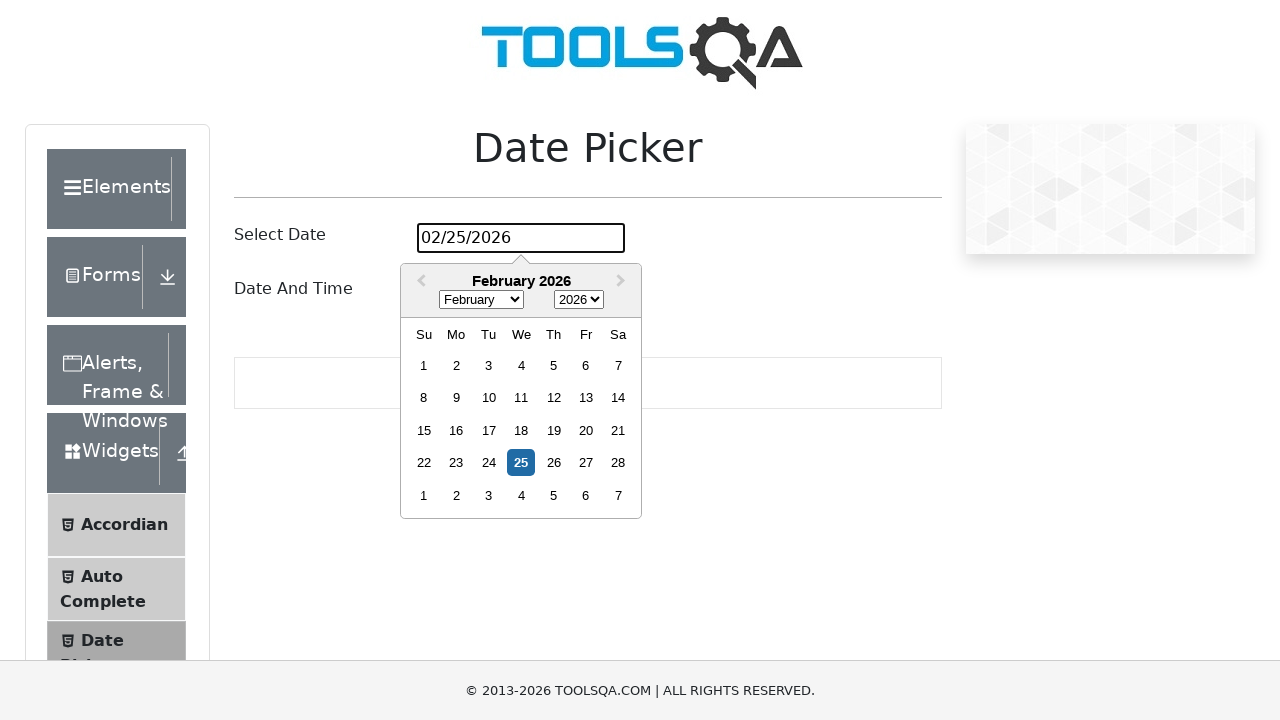

Pressed Backspace to clear date (iteration 1/10)
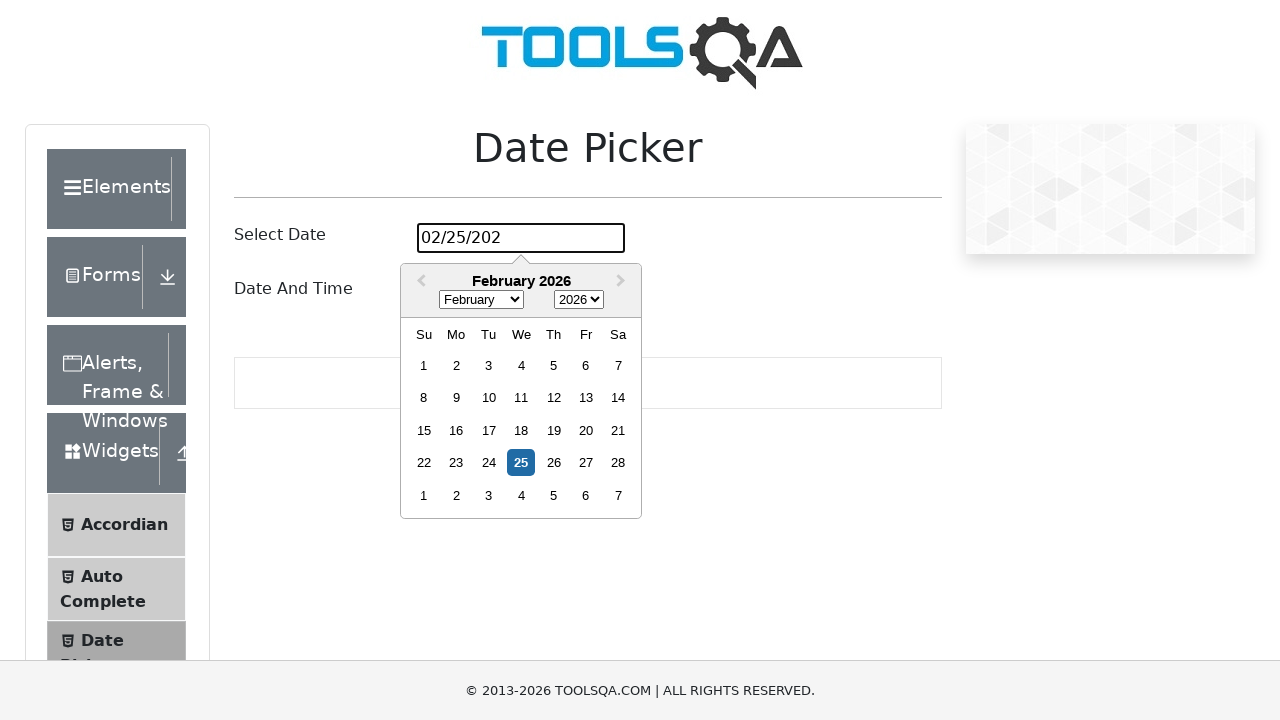

Pressed Backspace to clear date (iteration 2/10)
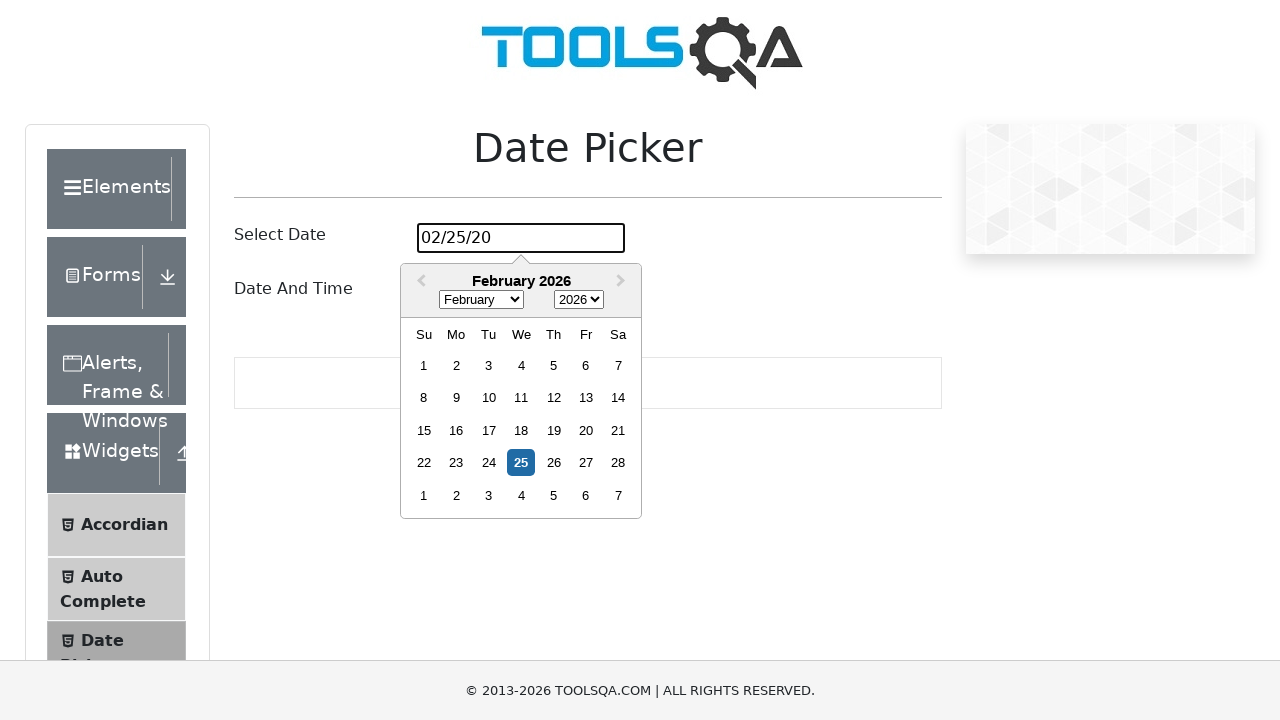

Pressed Backspace to clear date (iteration 3/10)
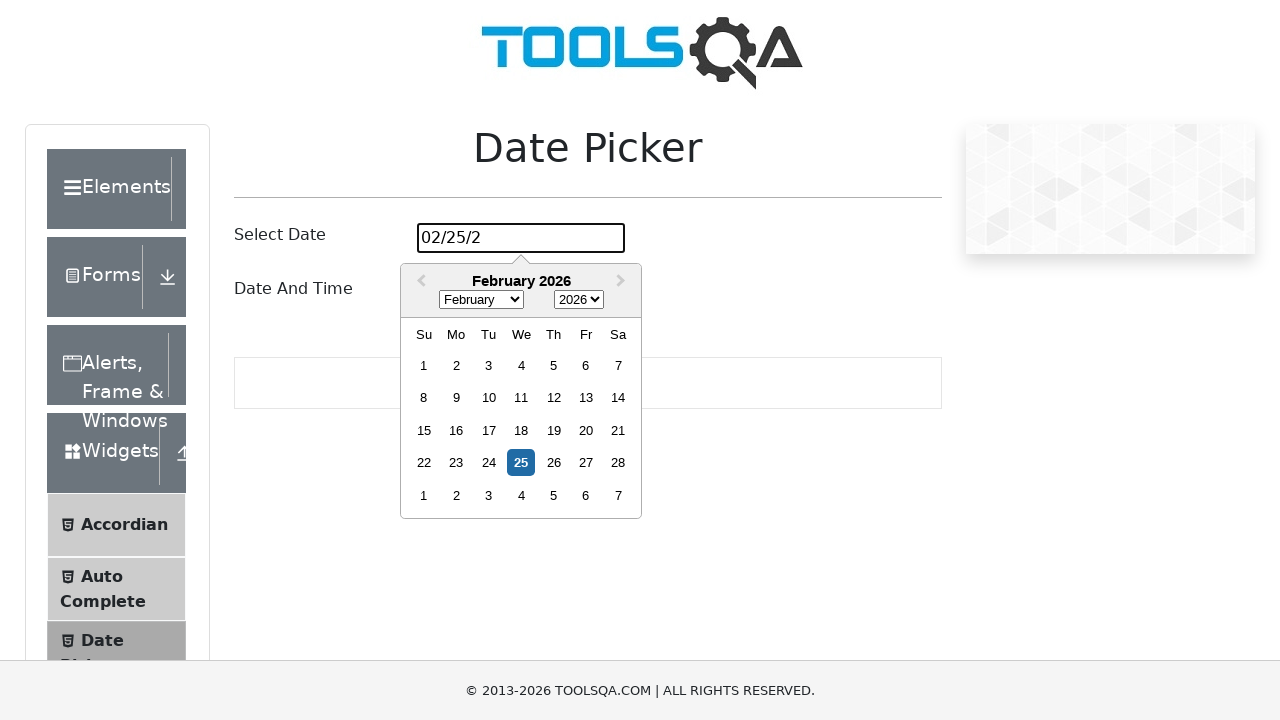

Pressed Backspace to clear date (iteration 4/10)
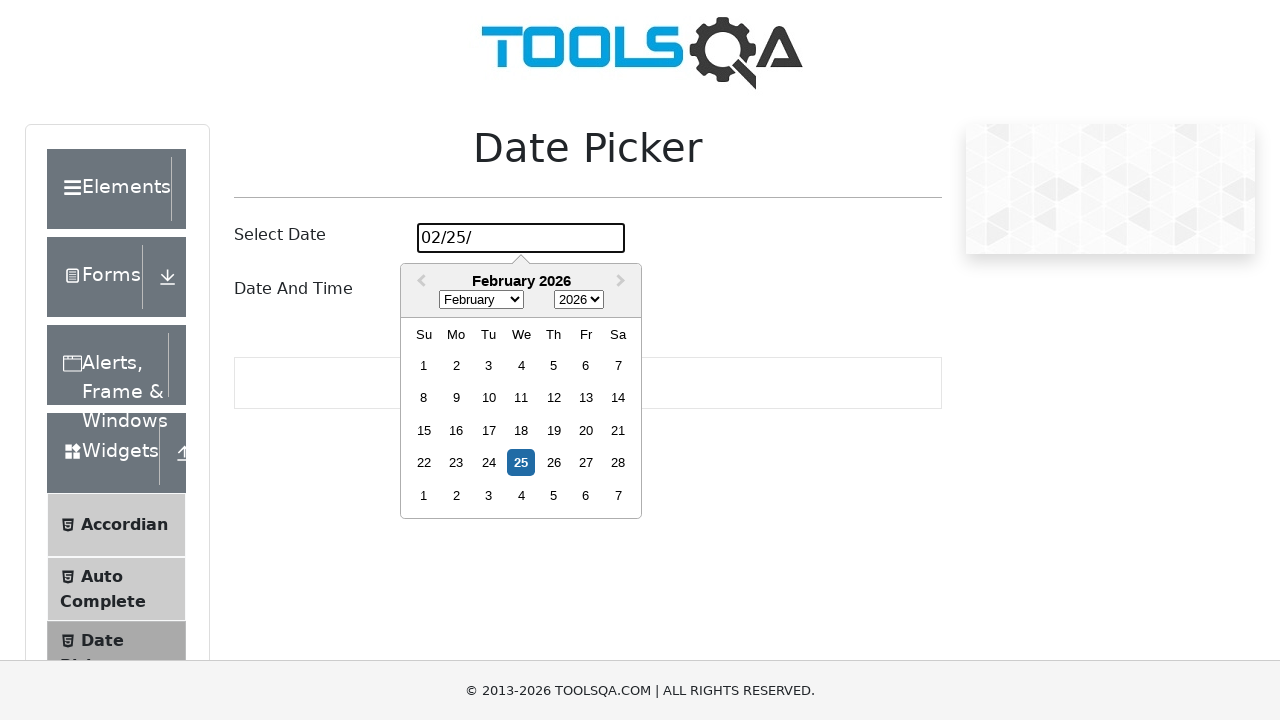

Pressed Backspace to clear date (iteration 5/10)
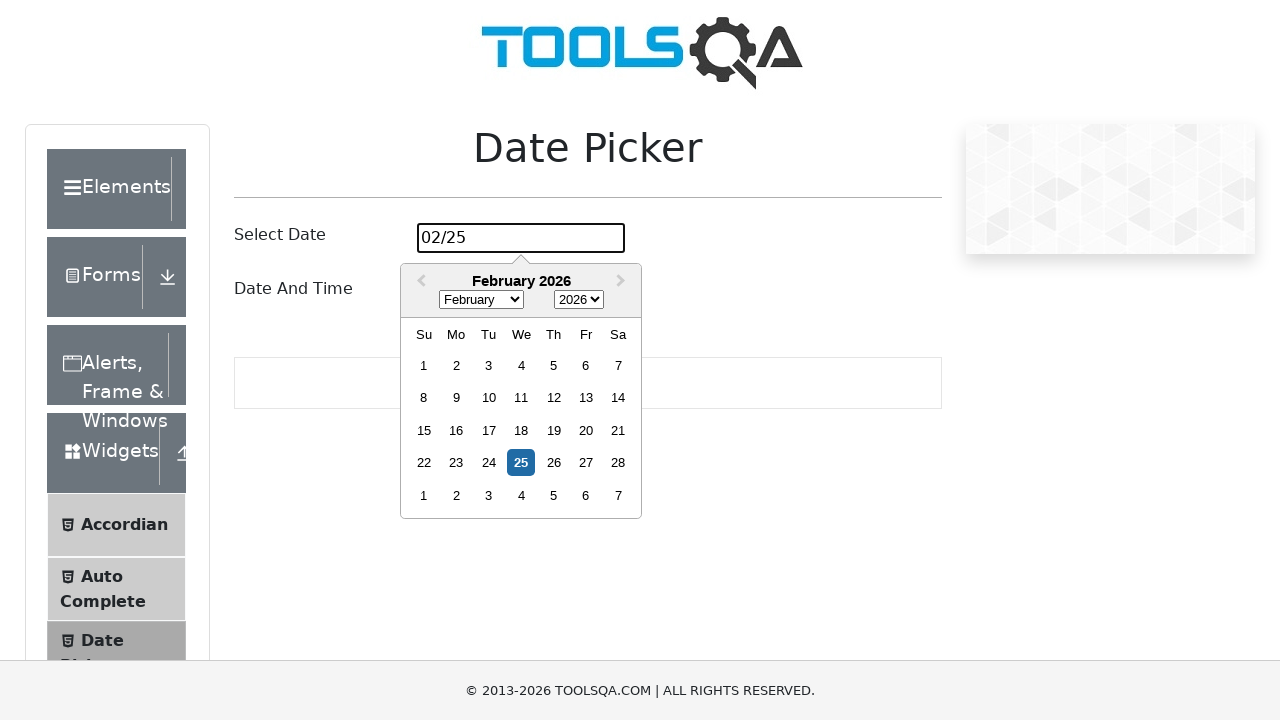

Pressed Backspace to clear date (iteration 6/10)
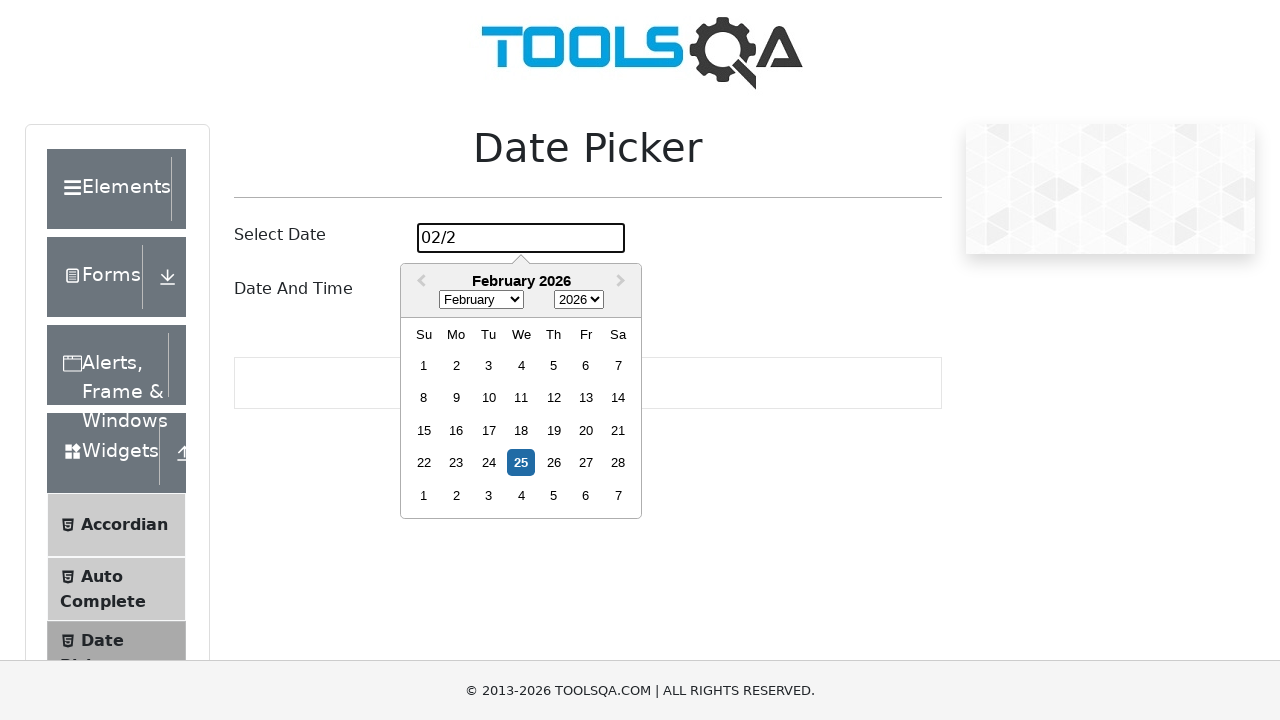

Pressed Backspace to clear date (iteration 7/10)
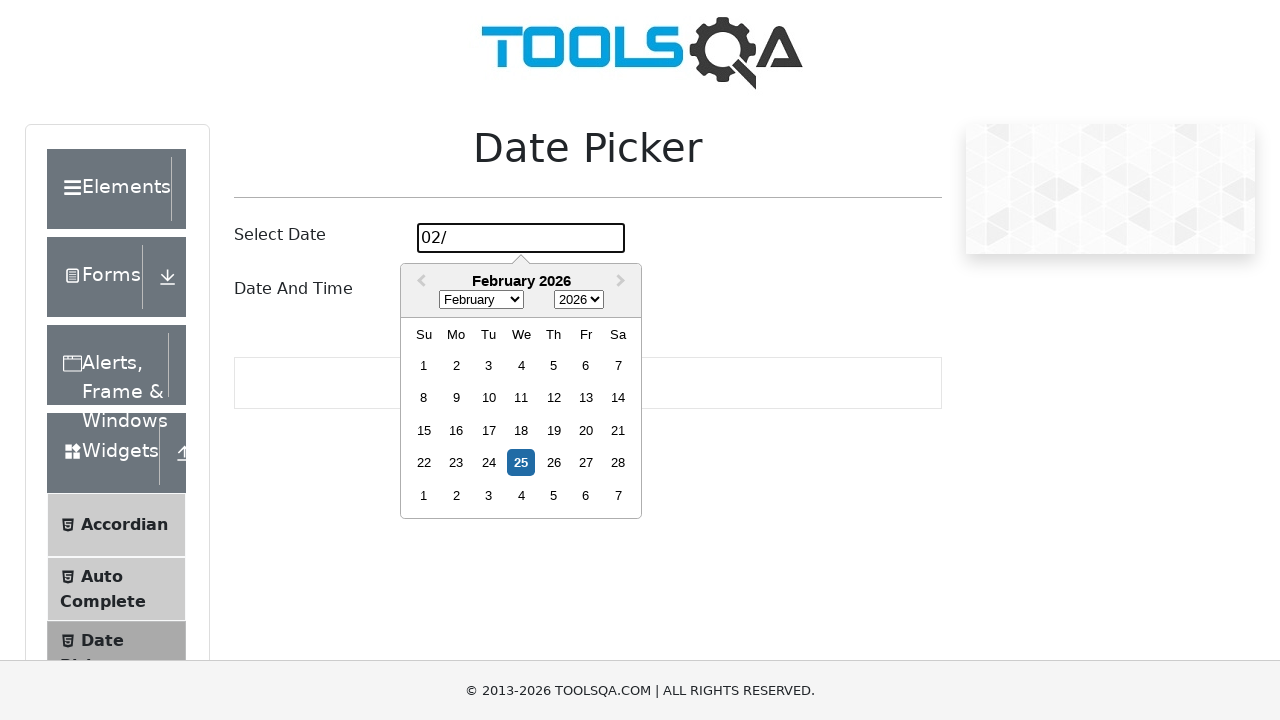

Pressed Backspace to clear date (iteration 8/10)
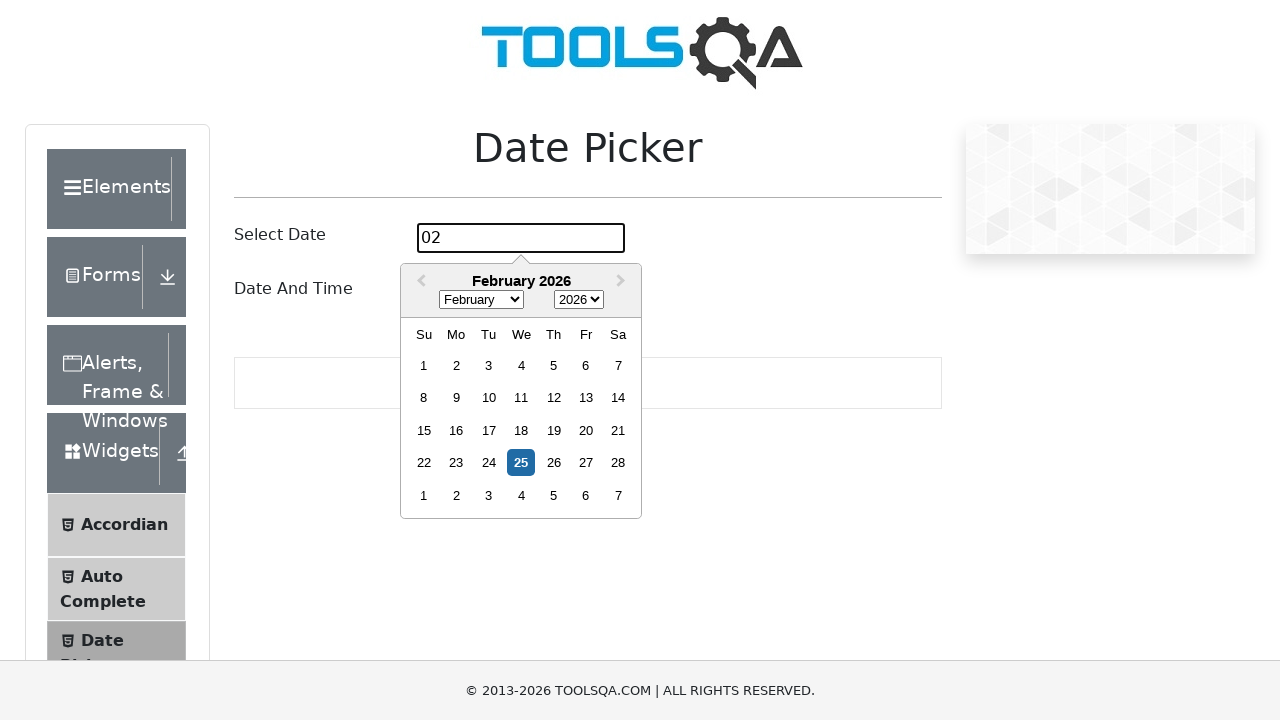

Pressed Backspace to clear date (iteration 9/10)
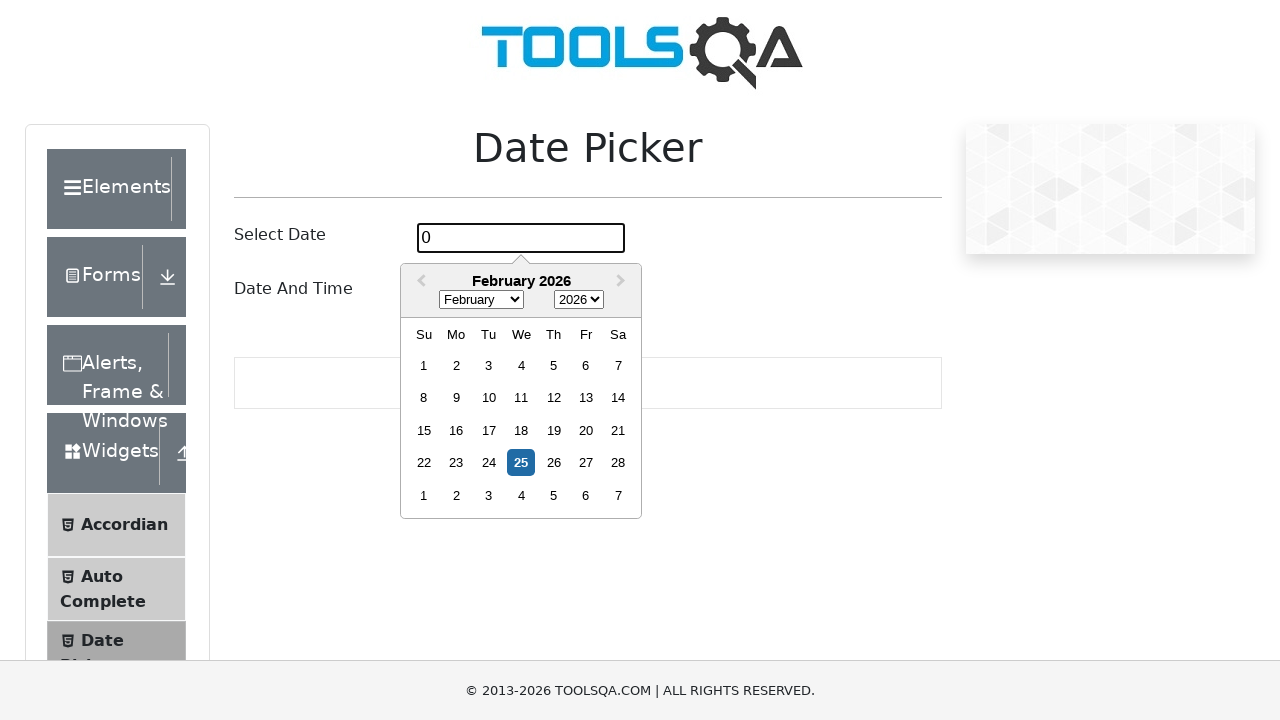

Pressed Backspace to clear date (iteration 10/10)
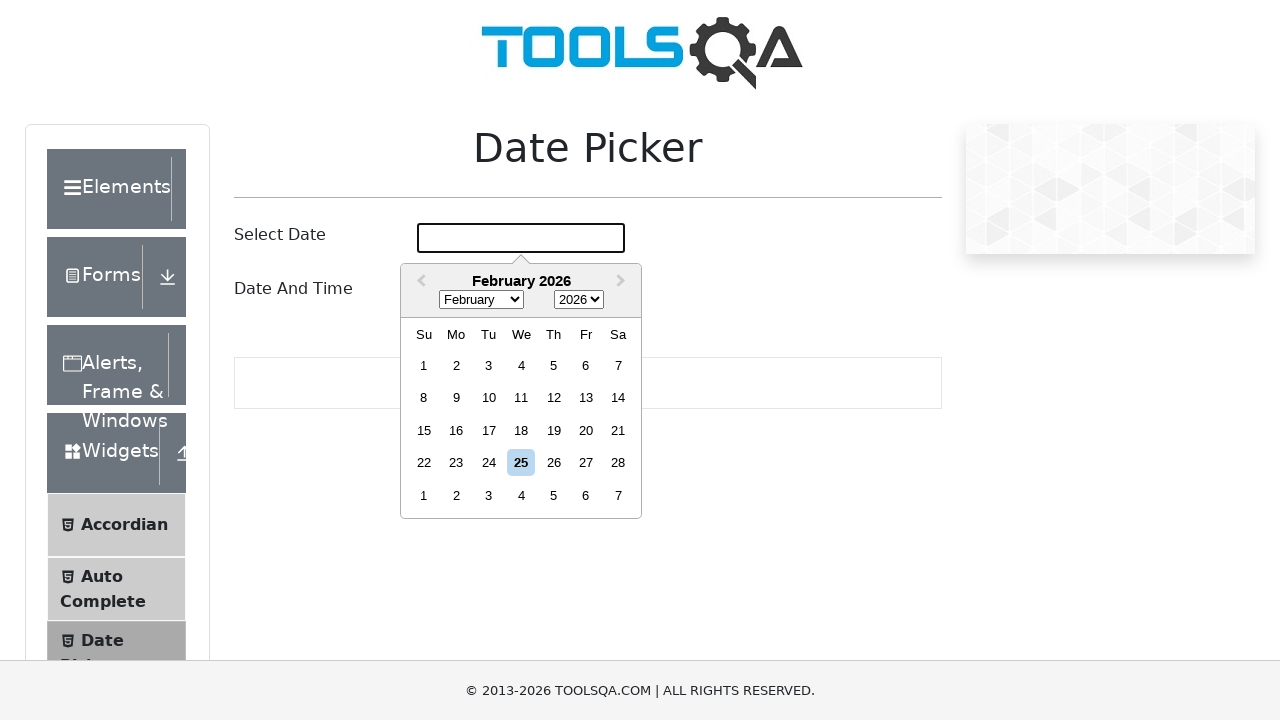

Typed new date value '12/18/2012'
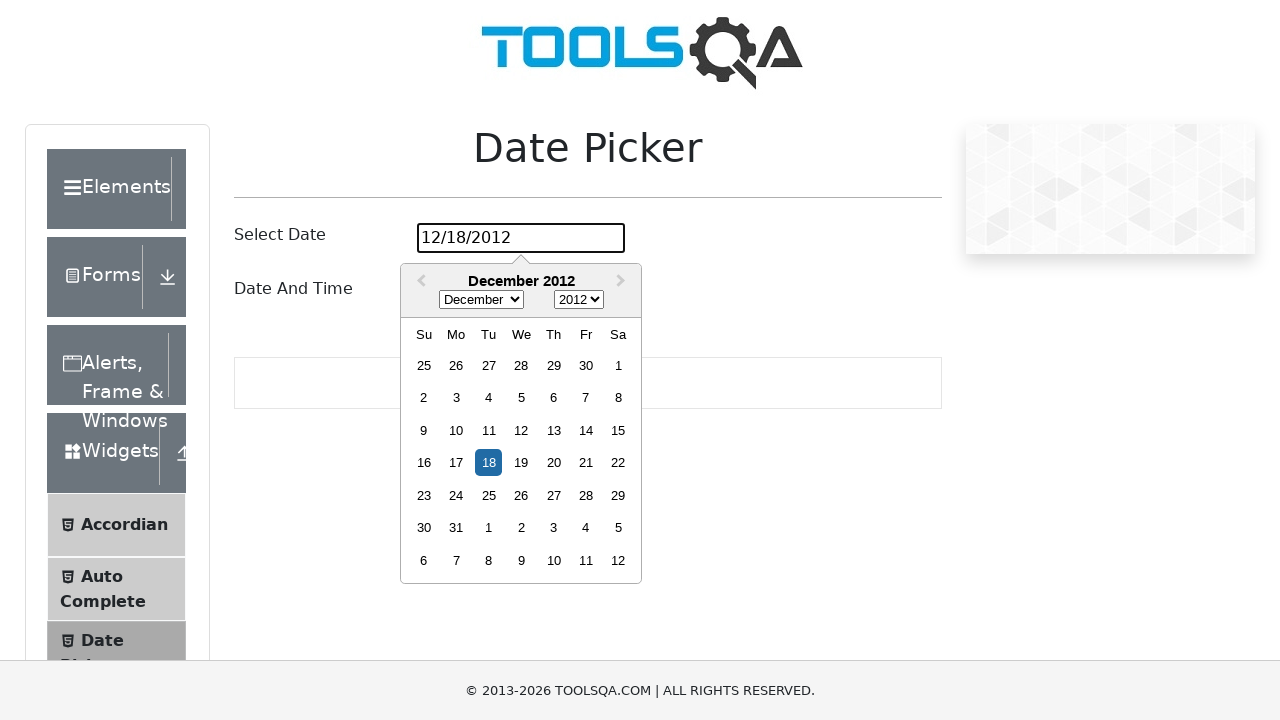

Pressed Enter to confirm the new date
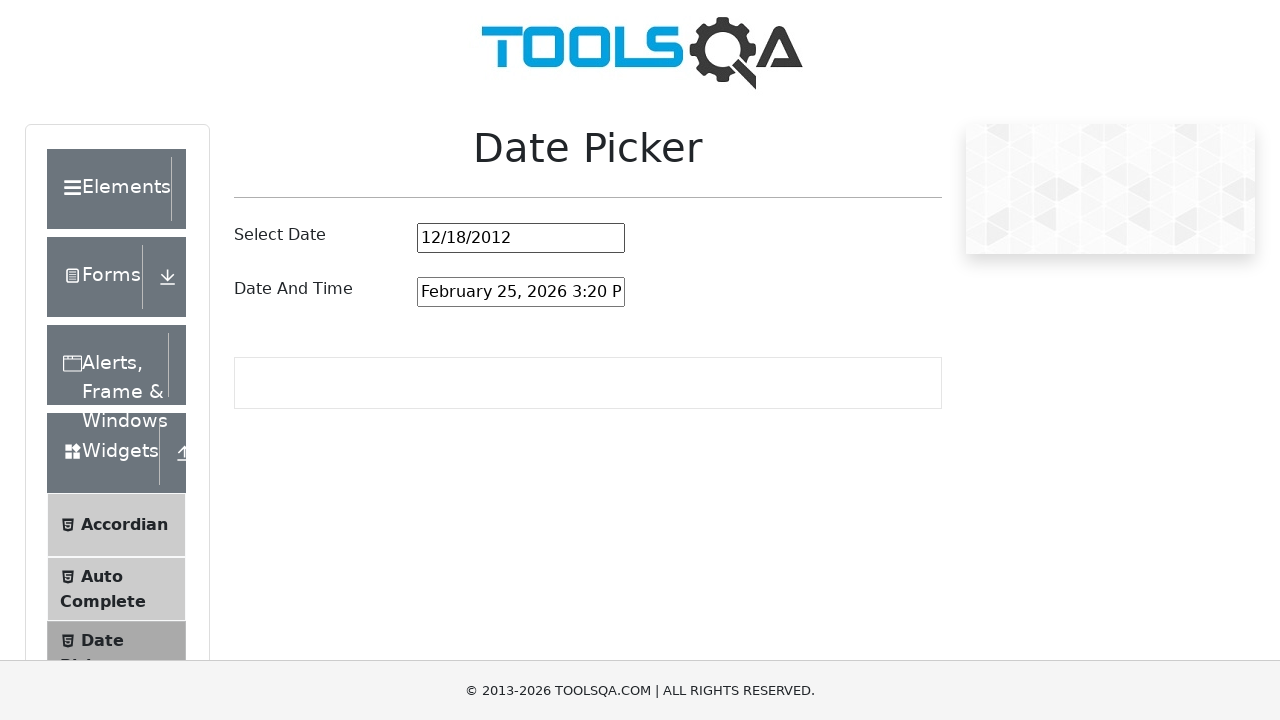

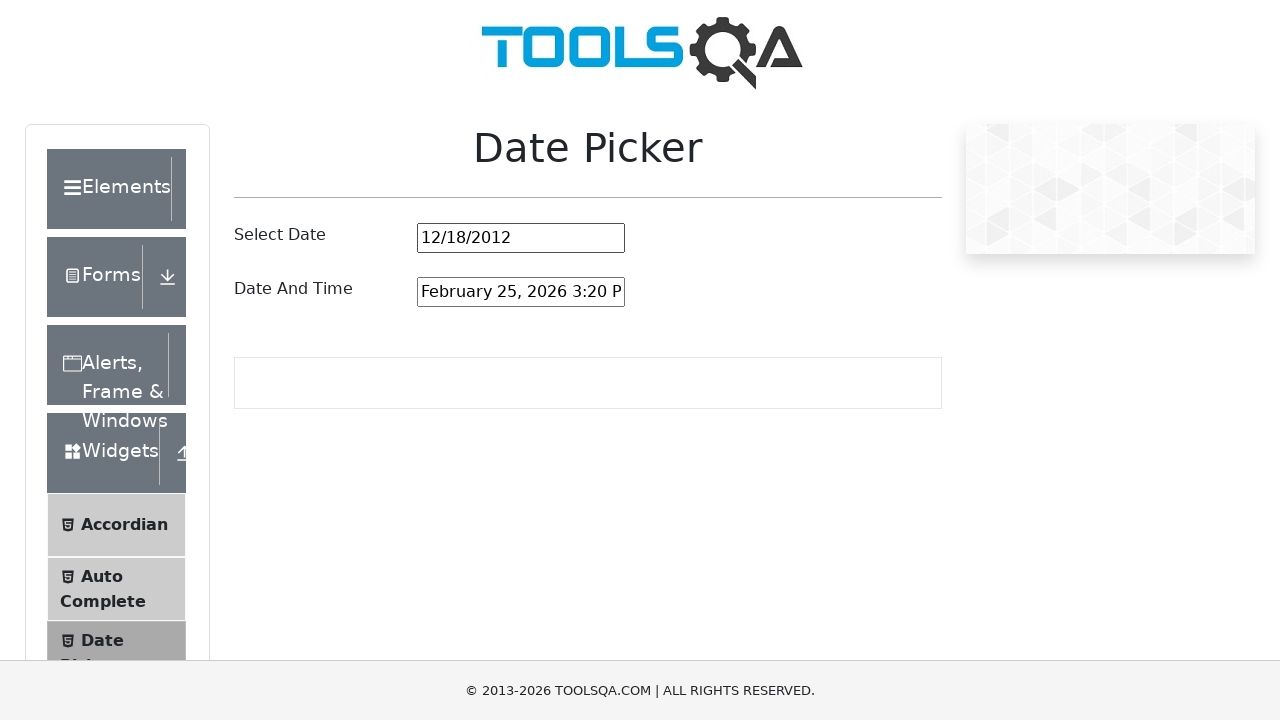